Opens a link in a new tab using Ctrl+Click and switches to the newly opened tab

Starting URL: https://kitchen.applitools.com/

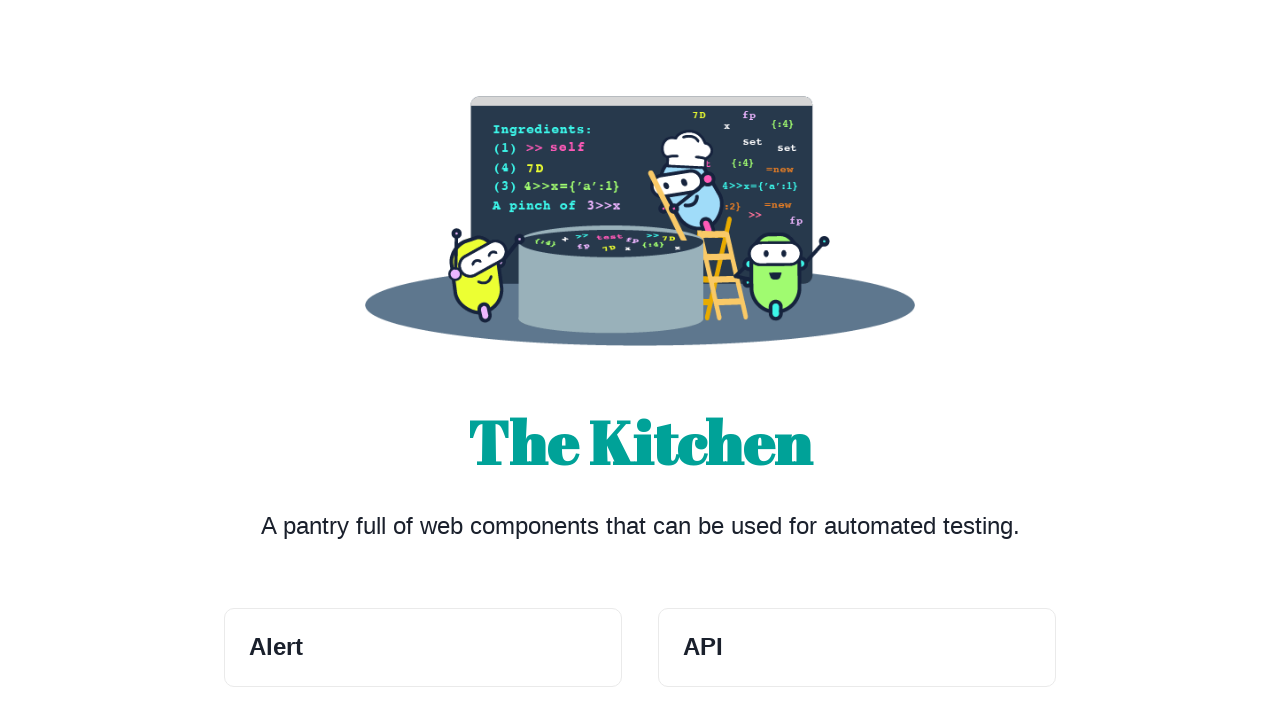

Located the link element using XPath selector
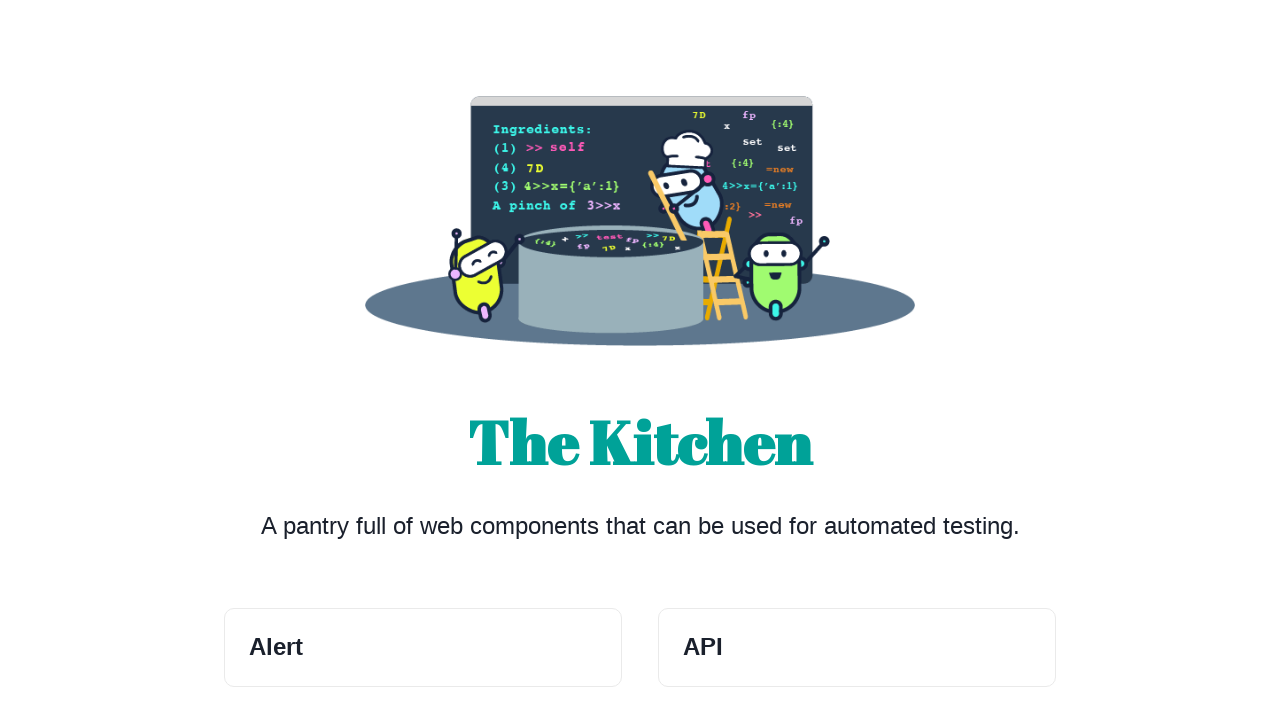

Ctrl+Clicked the link to open it in a new tab at (423, 647) on xpath=//*[@id='__next']/div/div/section/div/div/a[1]/h3
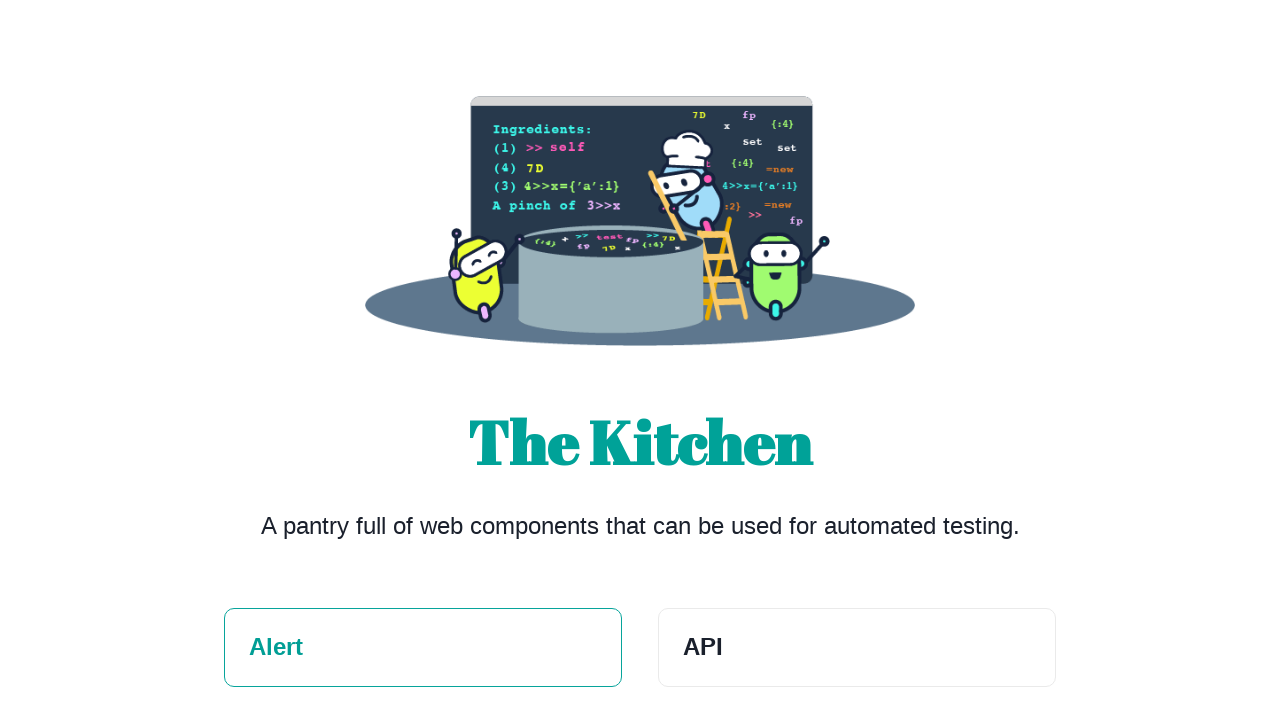

Switched to the newly opened tab
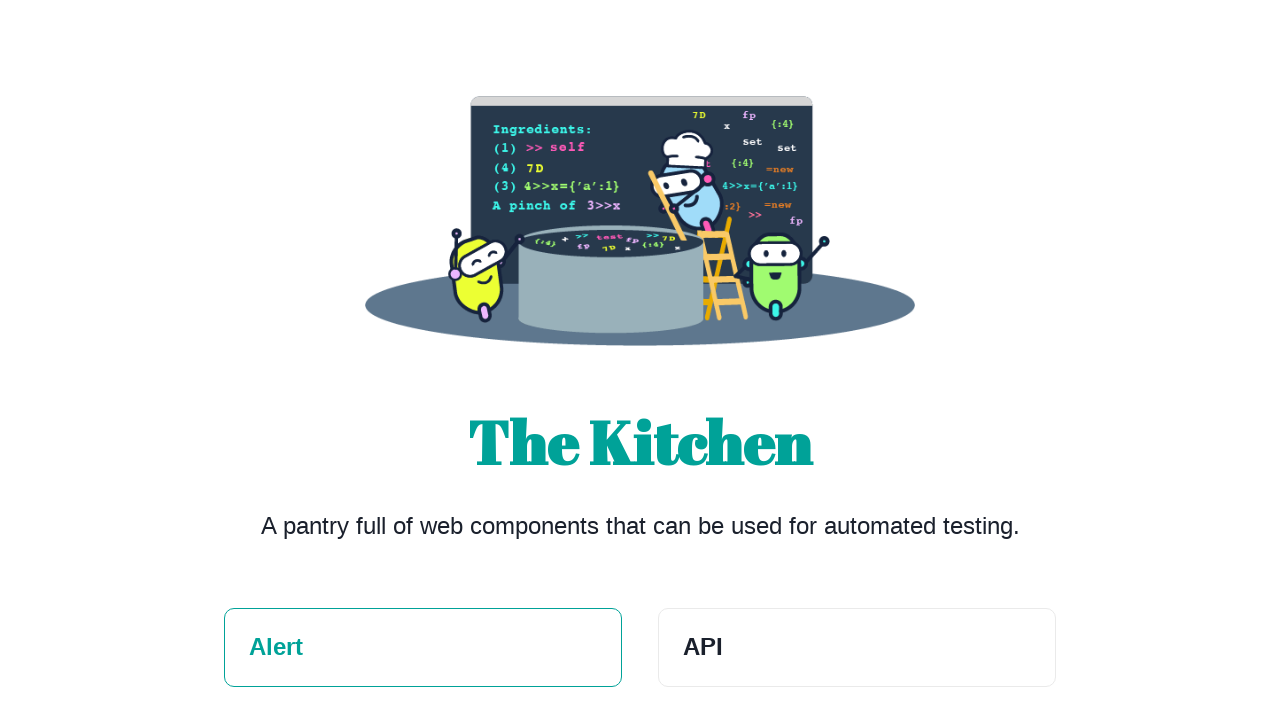

New tab finished loading
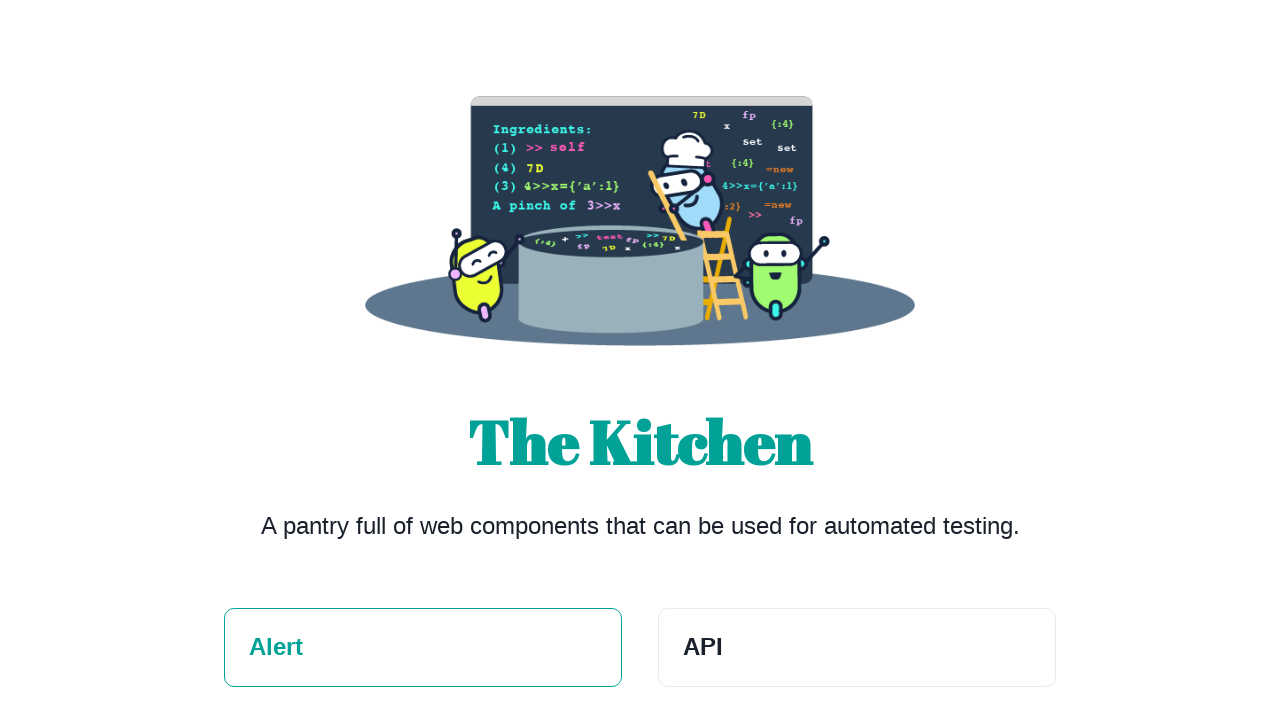

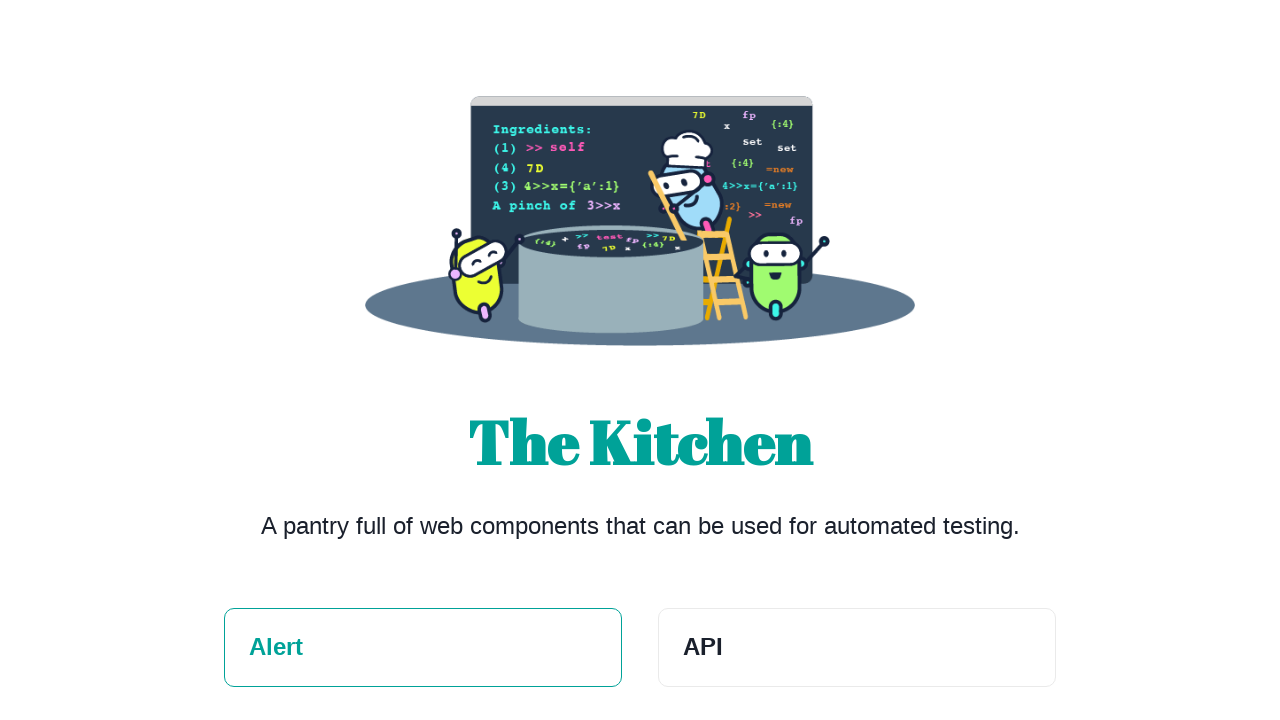